Navigates to a Selenium test example page and verifies the page title

Starting URL: http://crossbrowsertesting.github.io/selenium_example_page.html

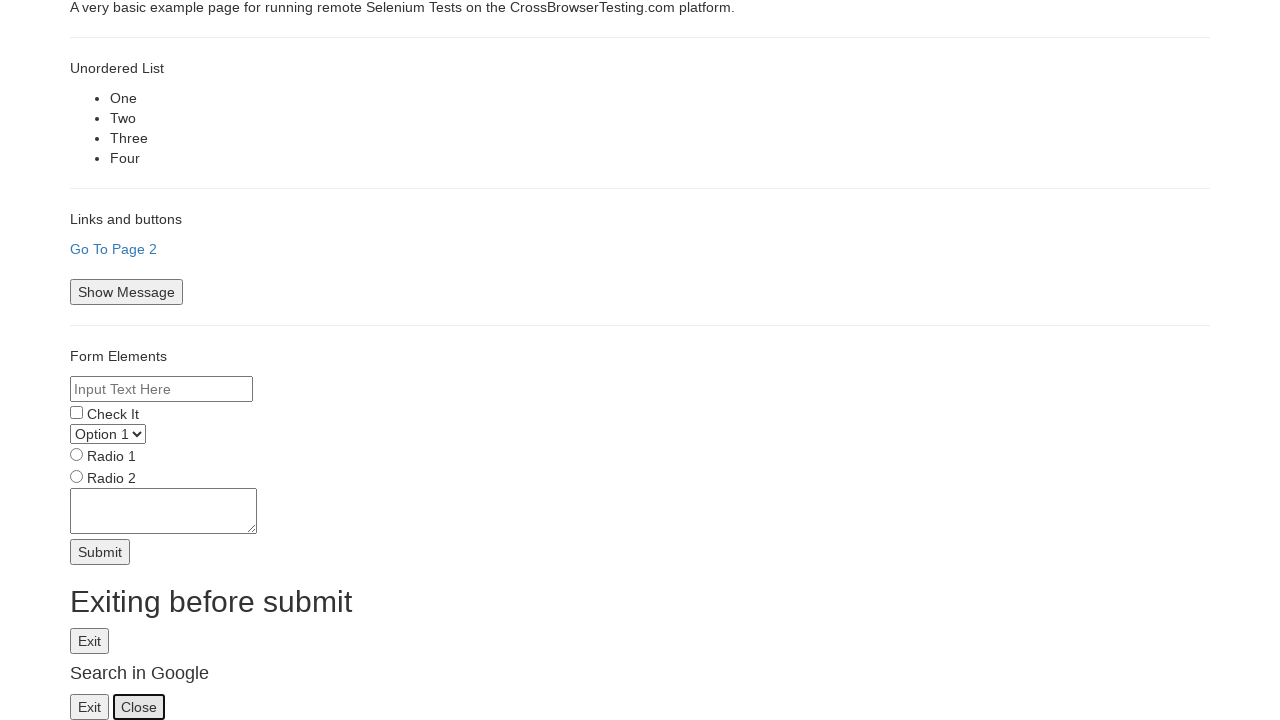

Navigated to Selenium test example page
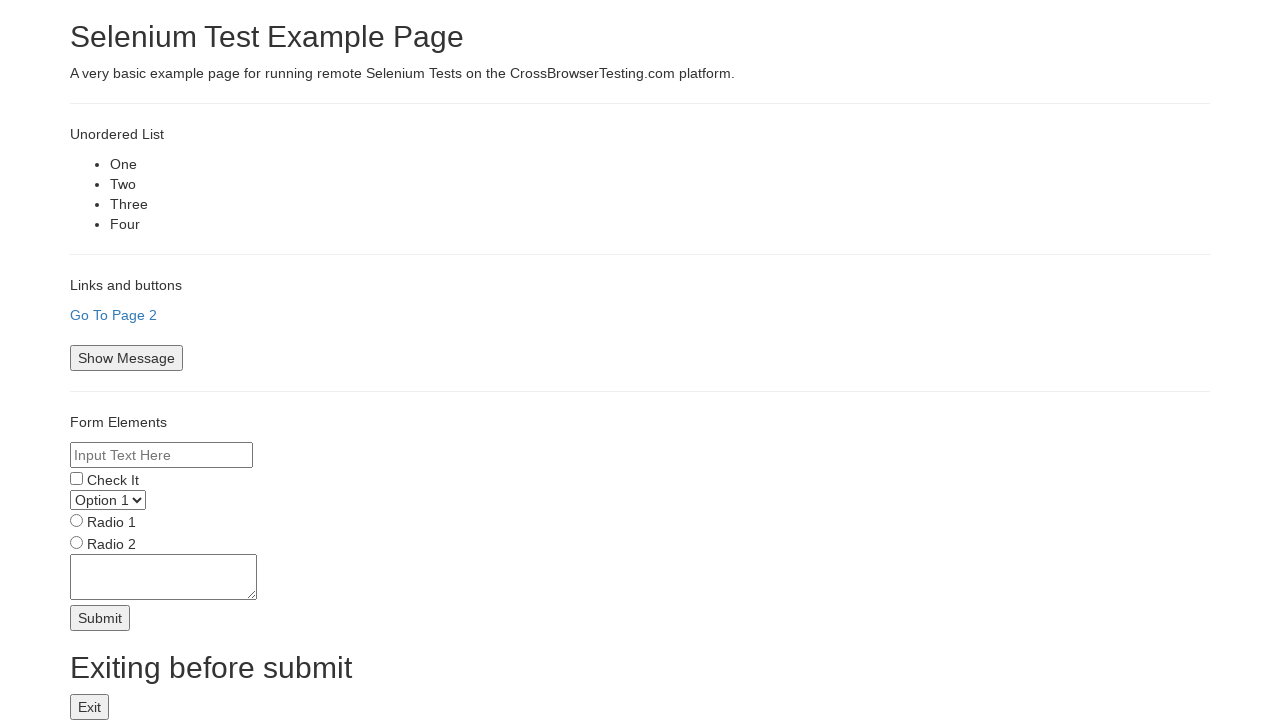

Page fully loaded with networkidle state
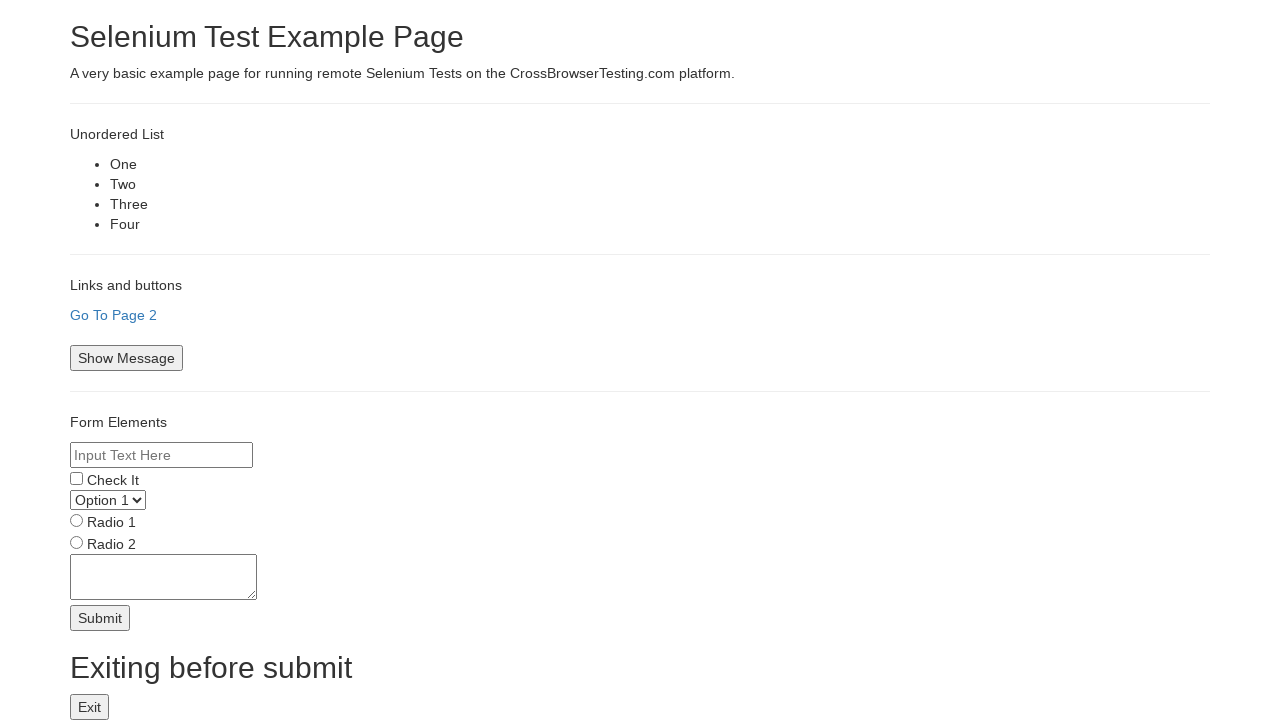

Verified page title is 'Selenium Test Example Page'
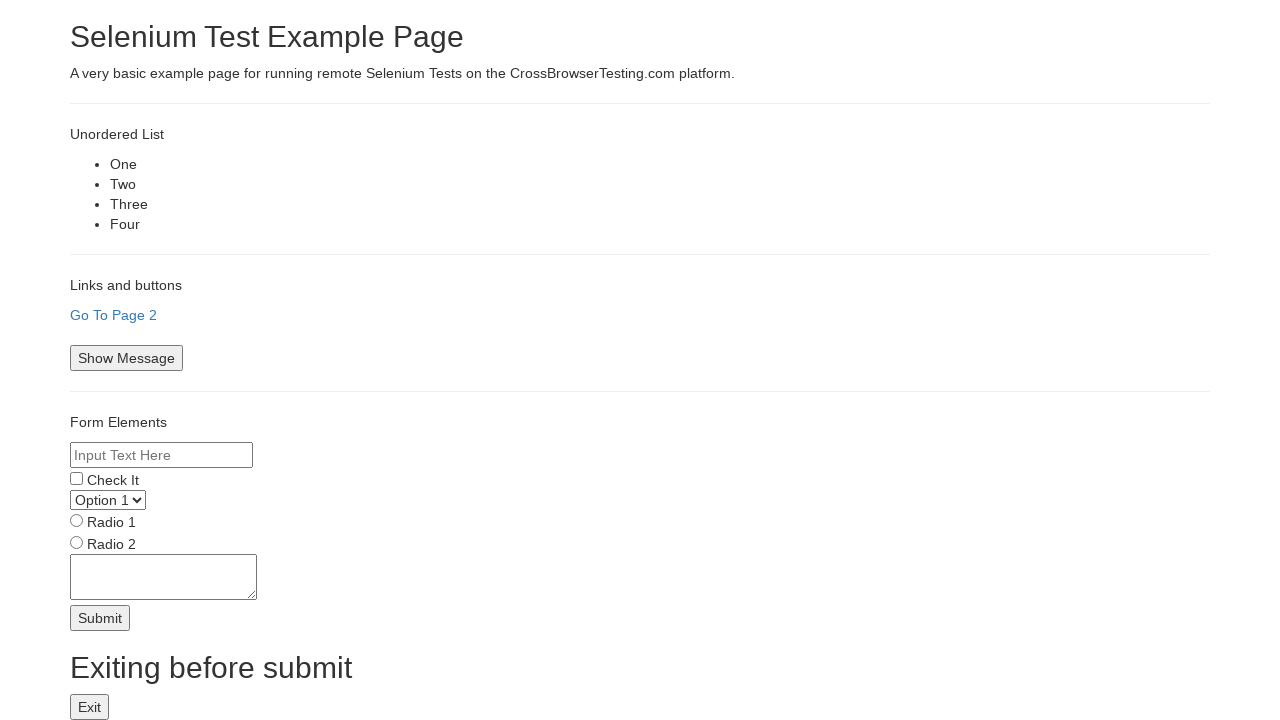

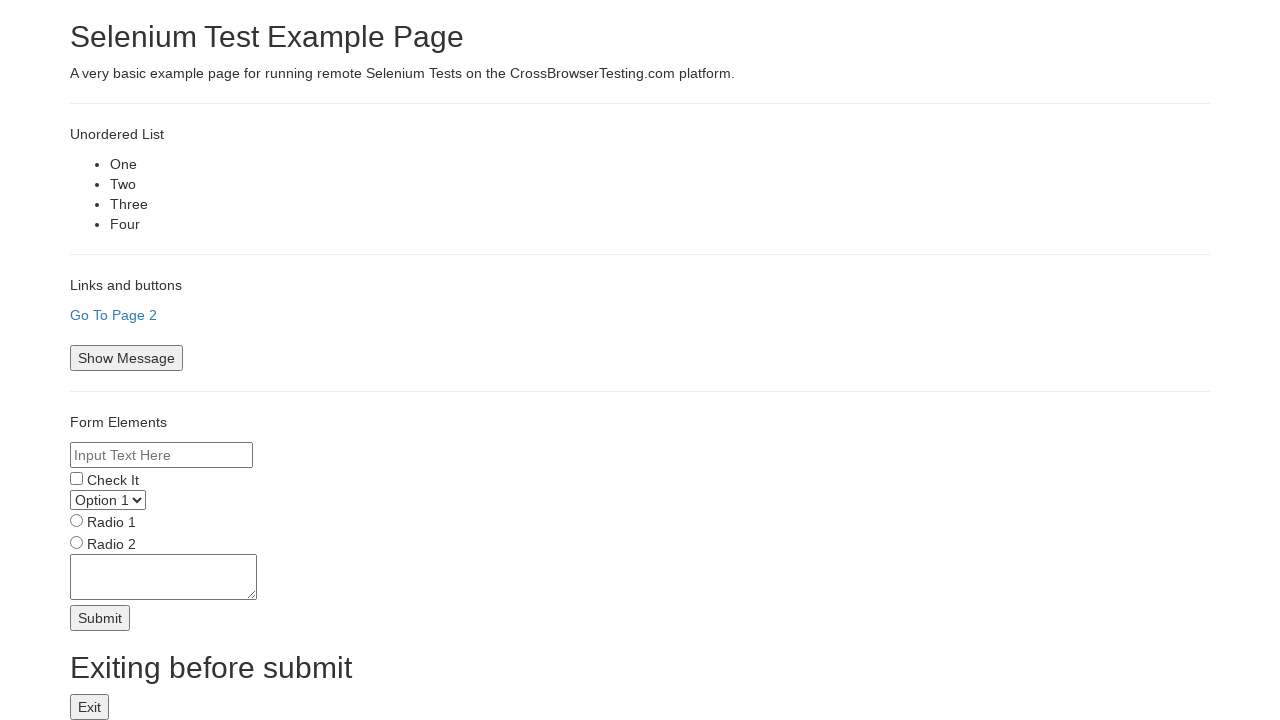